Tests browser zoom functionality by zooming in to 200%, zooming out to 50%, and returning to default 100% zoom level on the IPL T20 website

Starting URL: https://www.iplt20.com

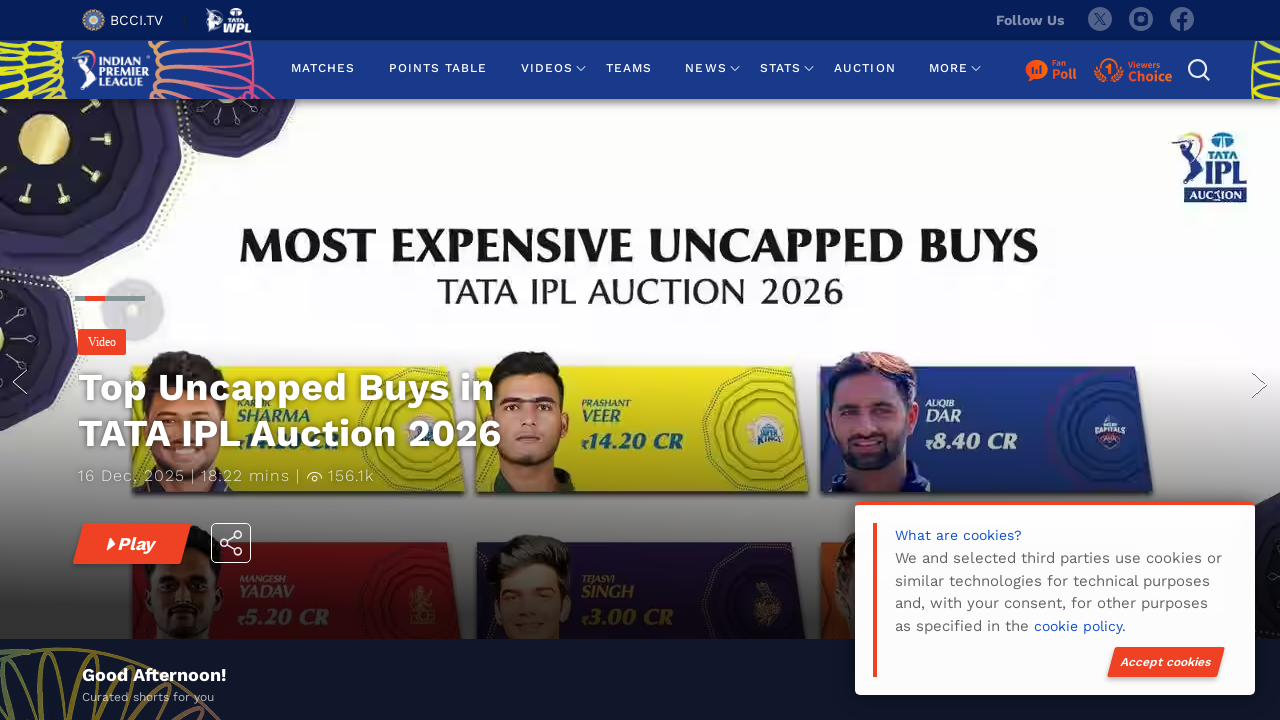

Zoomed in to 200%
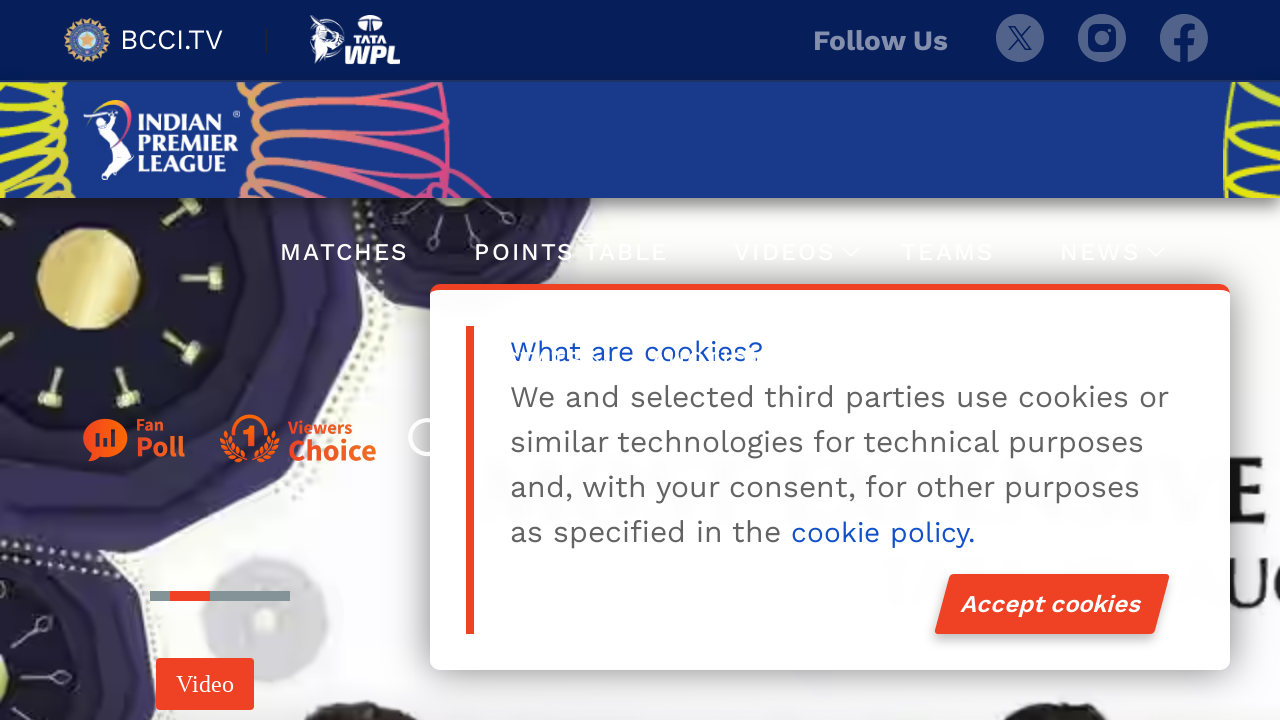

Waited 3 seconds for 200% zoom effect to be visible
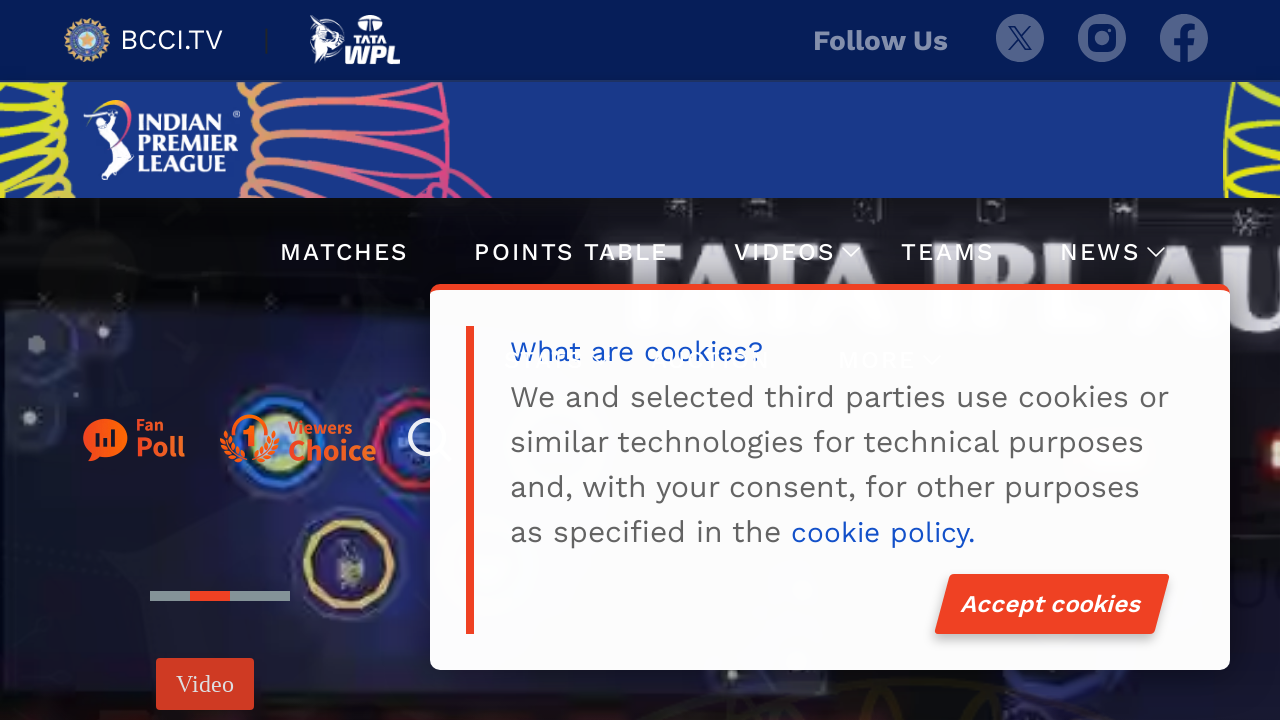

Zoomed out to 50%
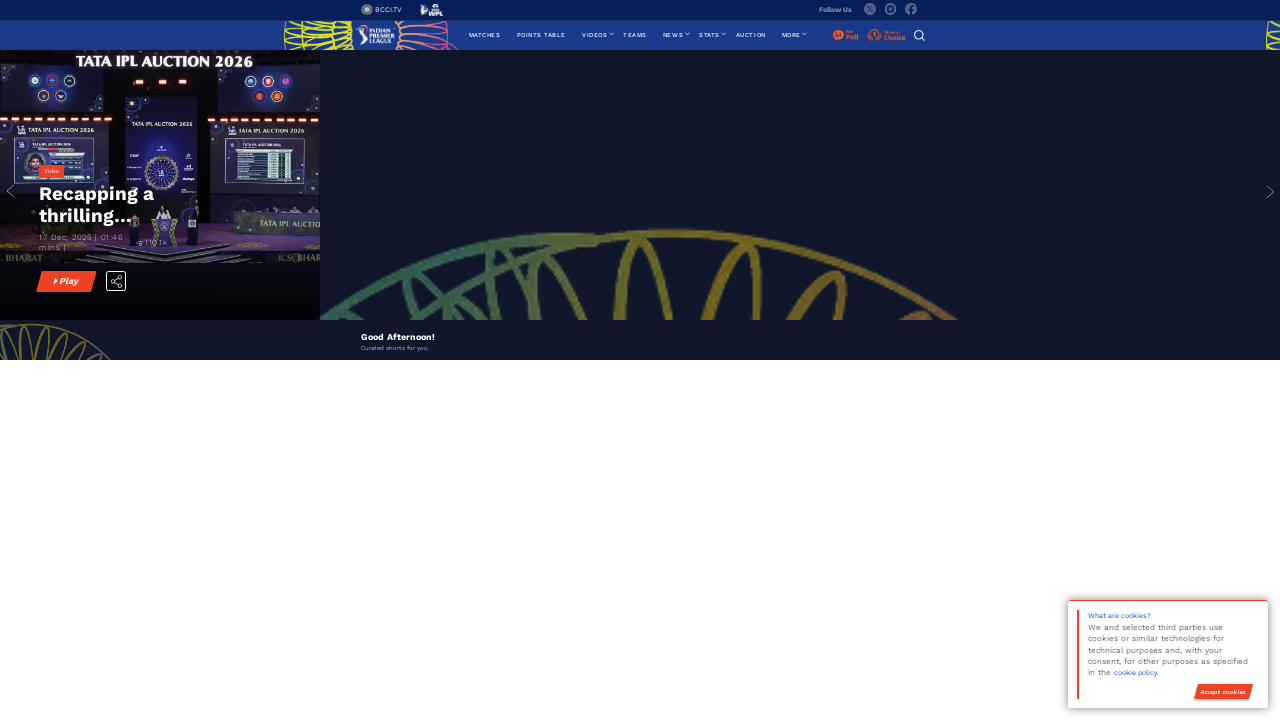

Waited 3 seconds for 50% zoom effect to be visible
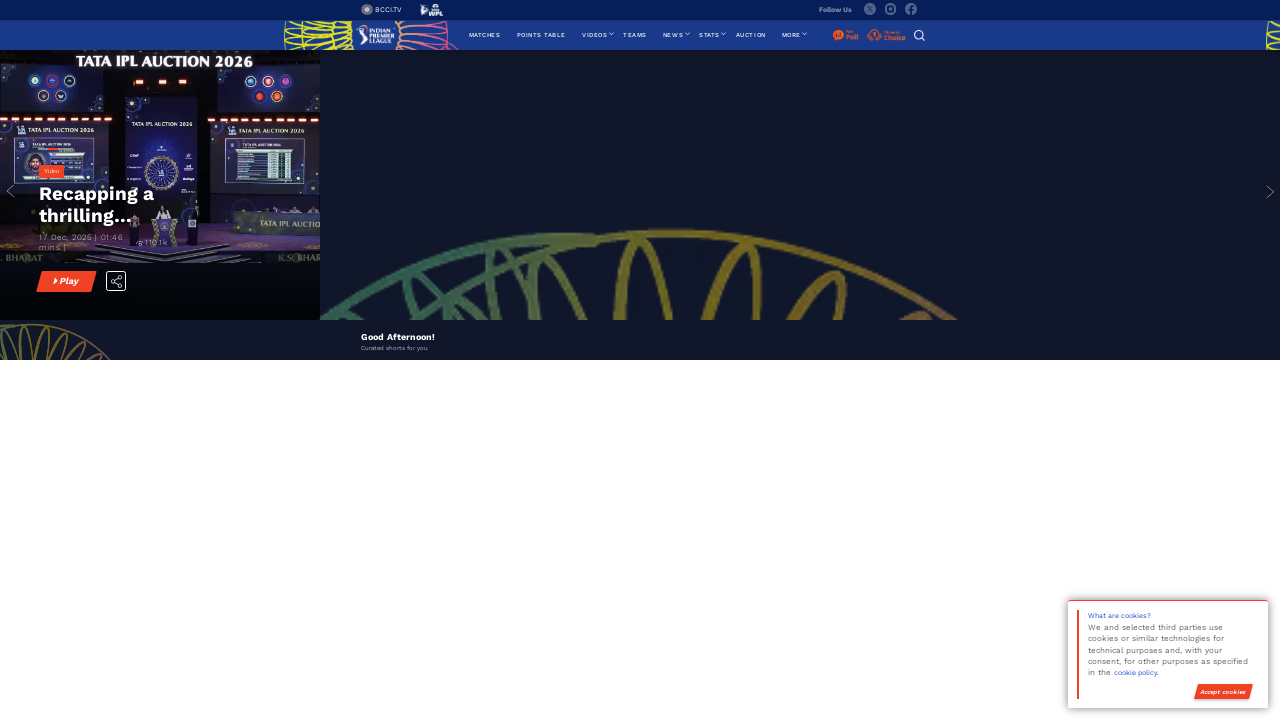

Reset zoom to default 100%
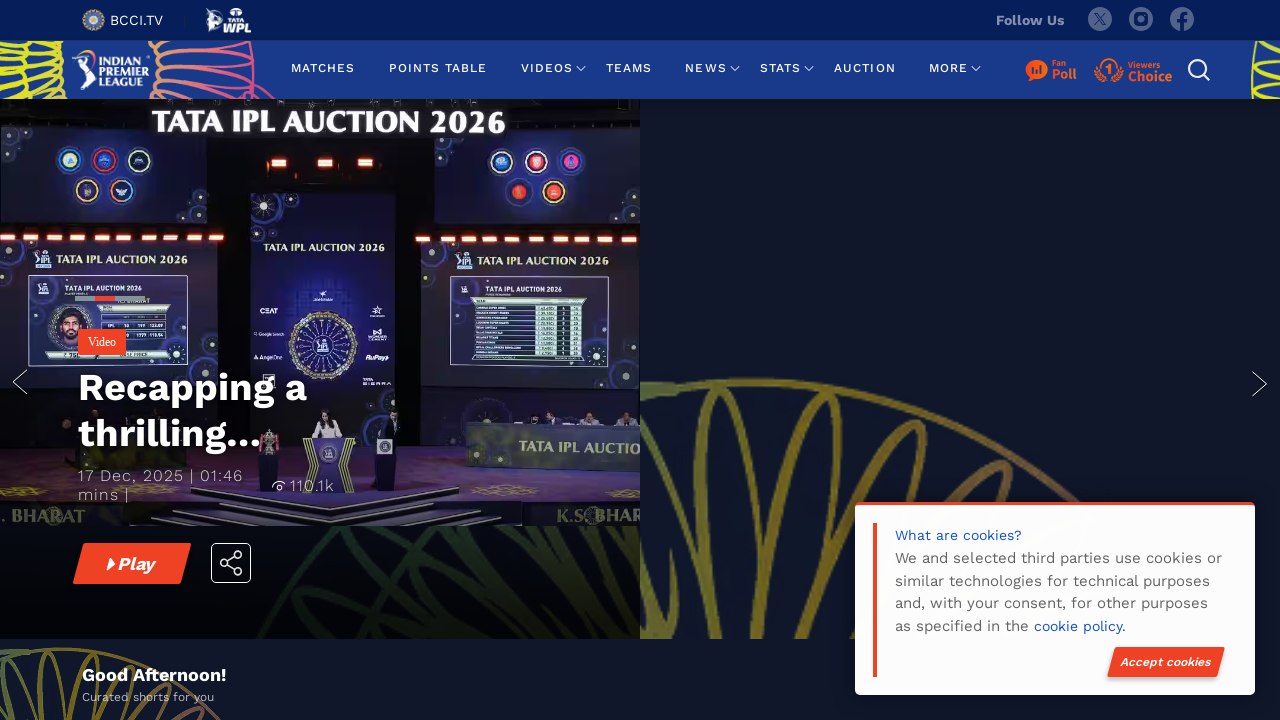

Waited 3 seconds for 100% zoom effect to be visible
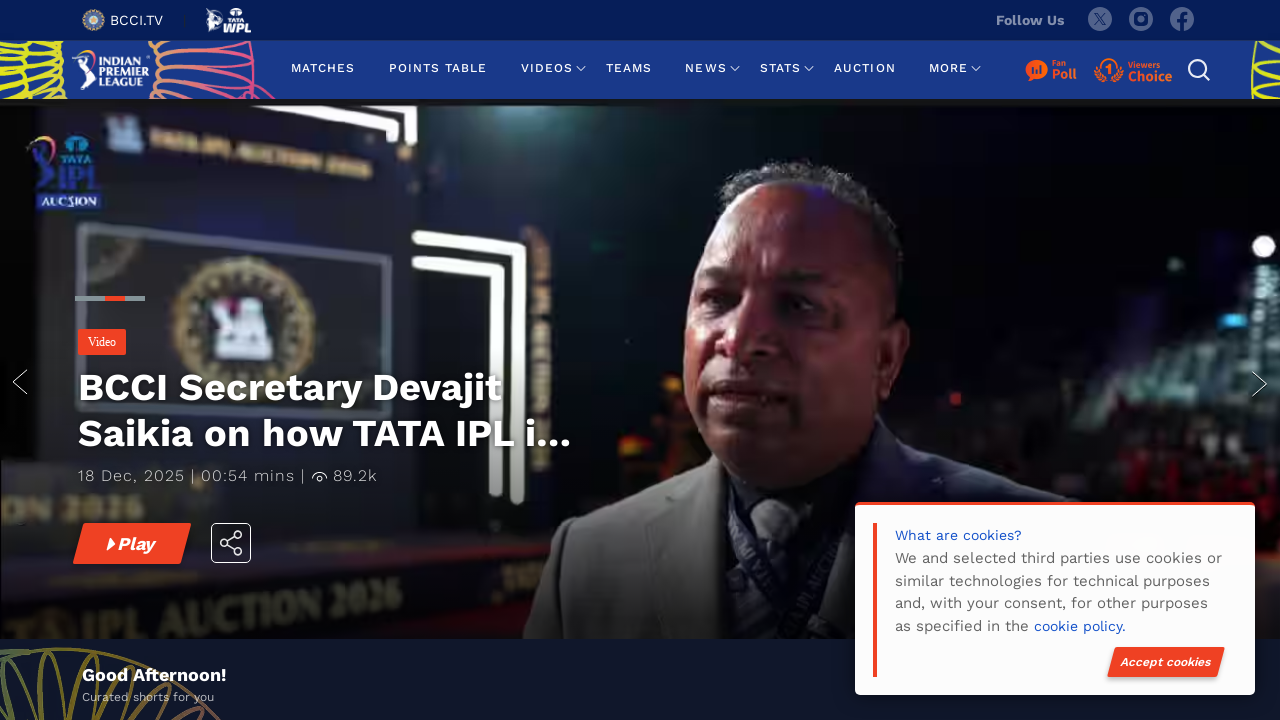

Verified page title: IPL T20 | Indian Premier League Official Website
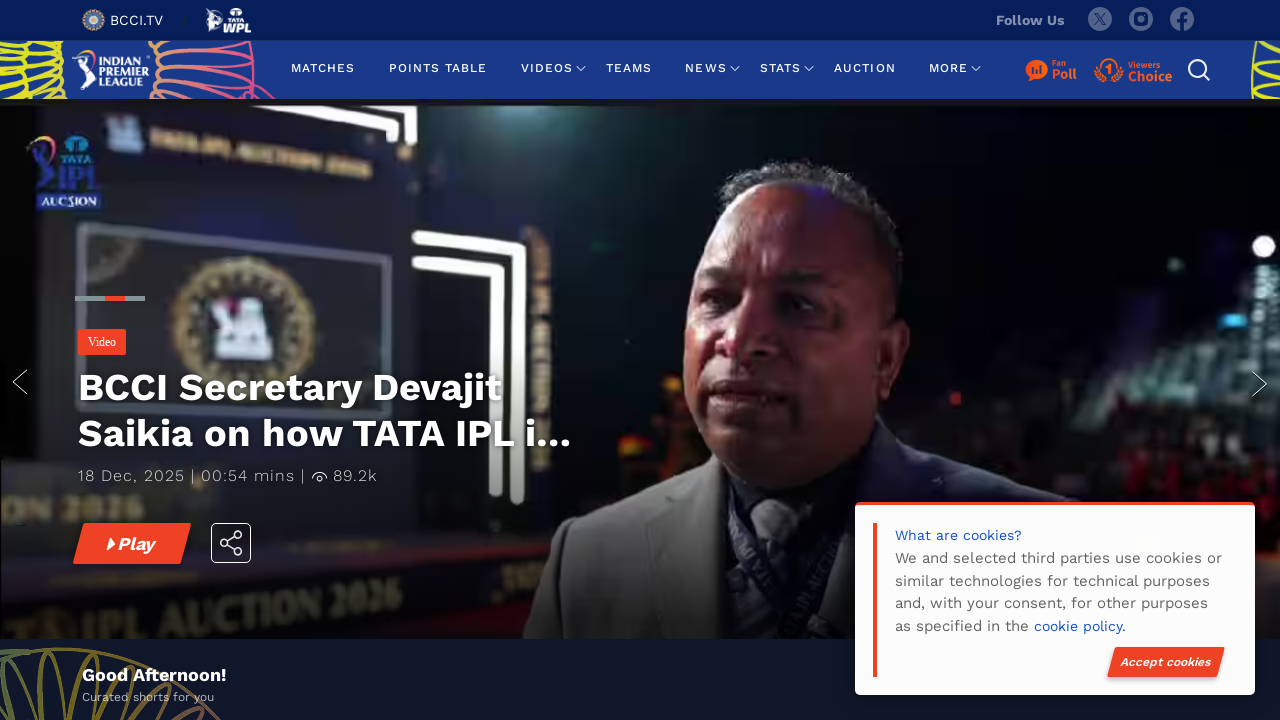

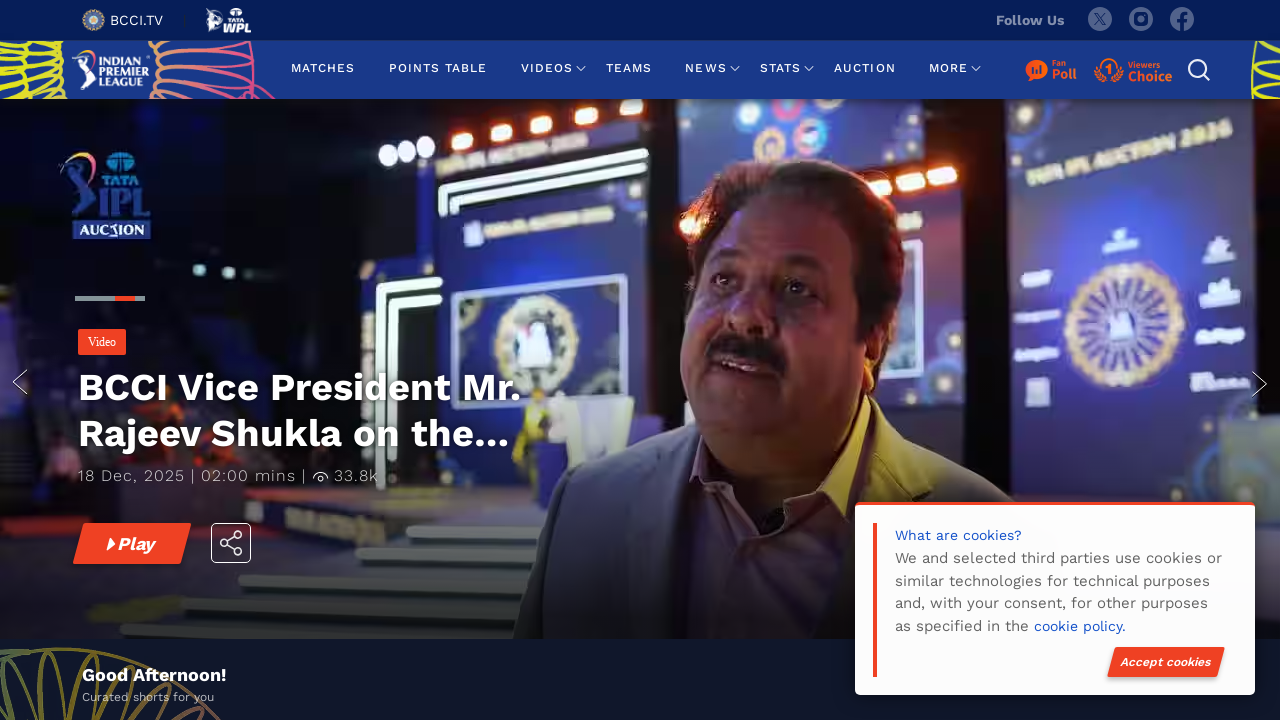